Tests the contact form on HomeMovieBox website by navigating to the contact page and filling in name, company, email, phone, and message fields

Starting URL: https://www.homemovebox.com/

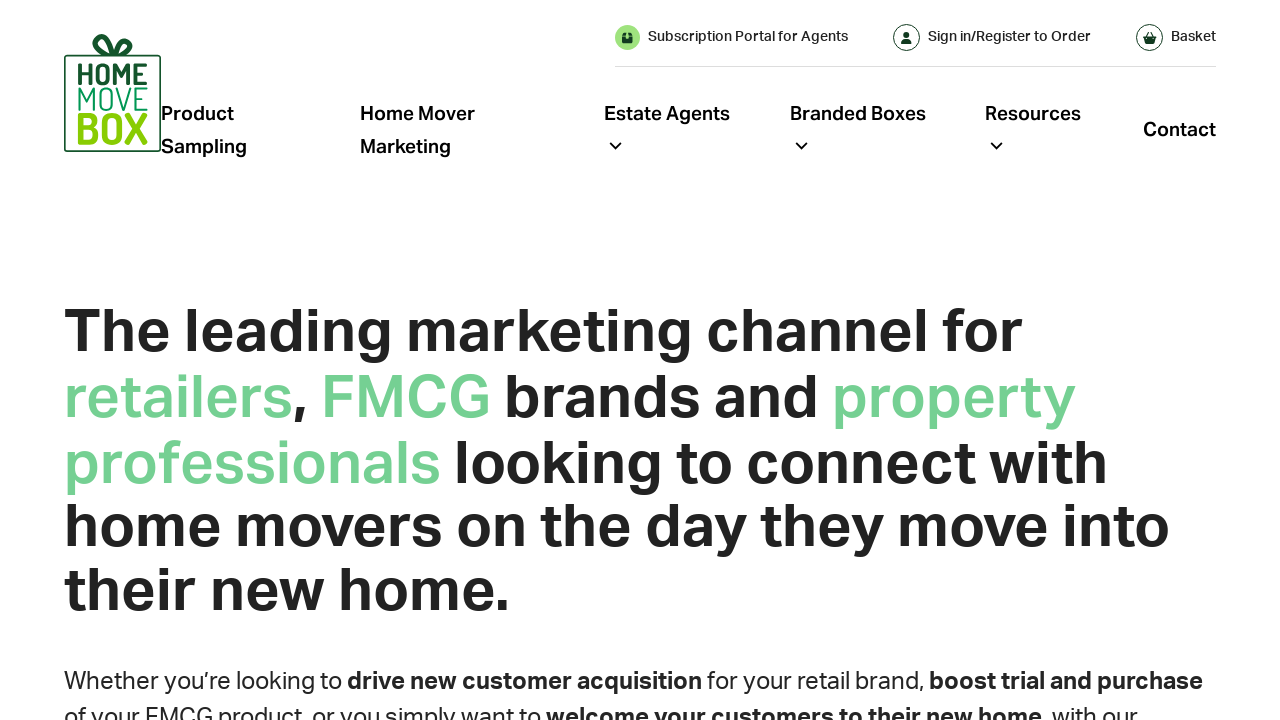

Set viewport to 1920x1080
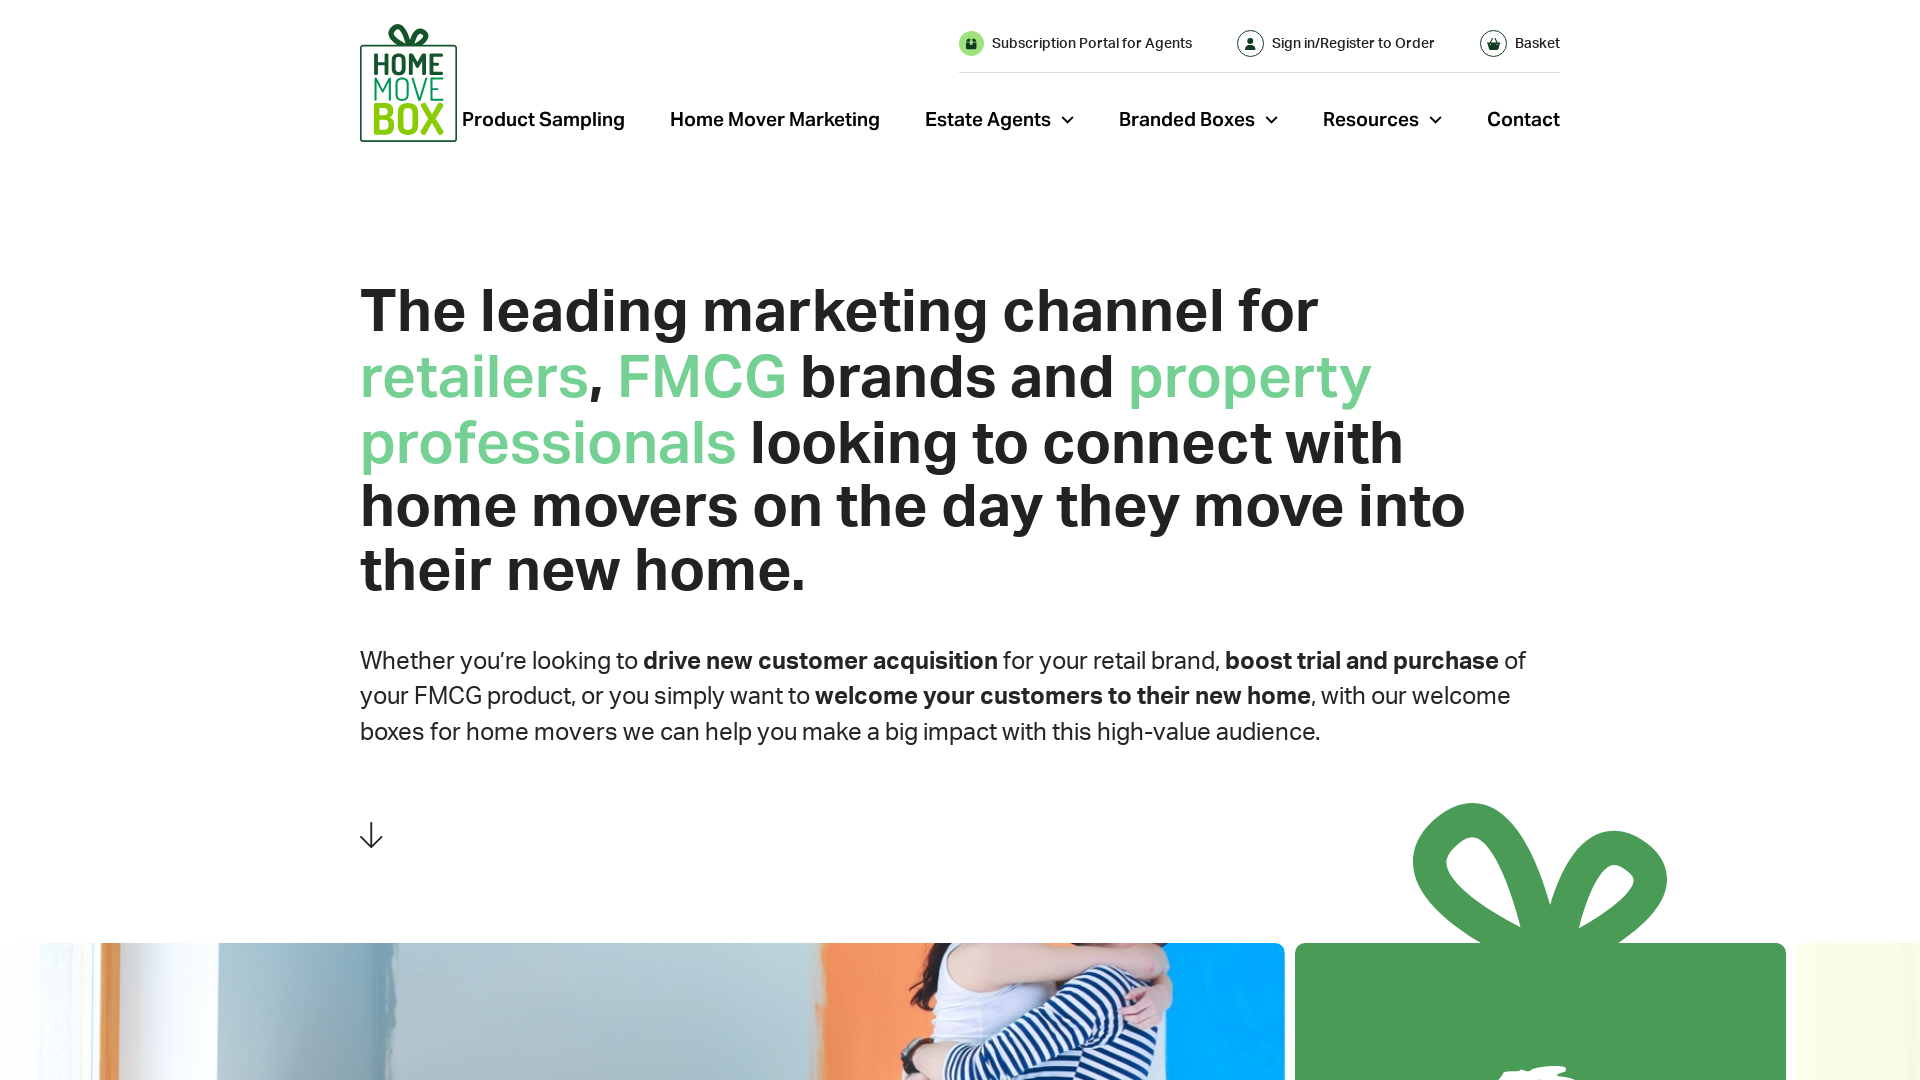

Clicked Contact menu item at (1524, 119) on #menu-item-51086 a
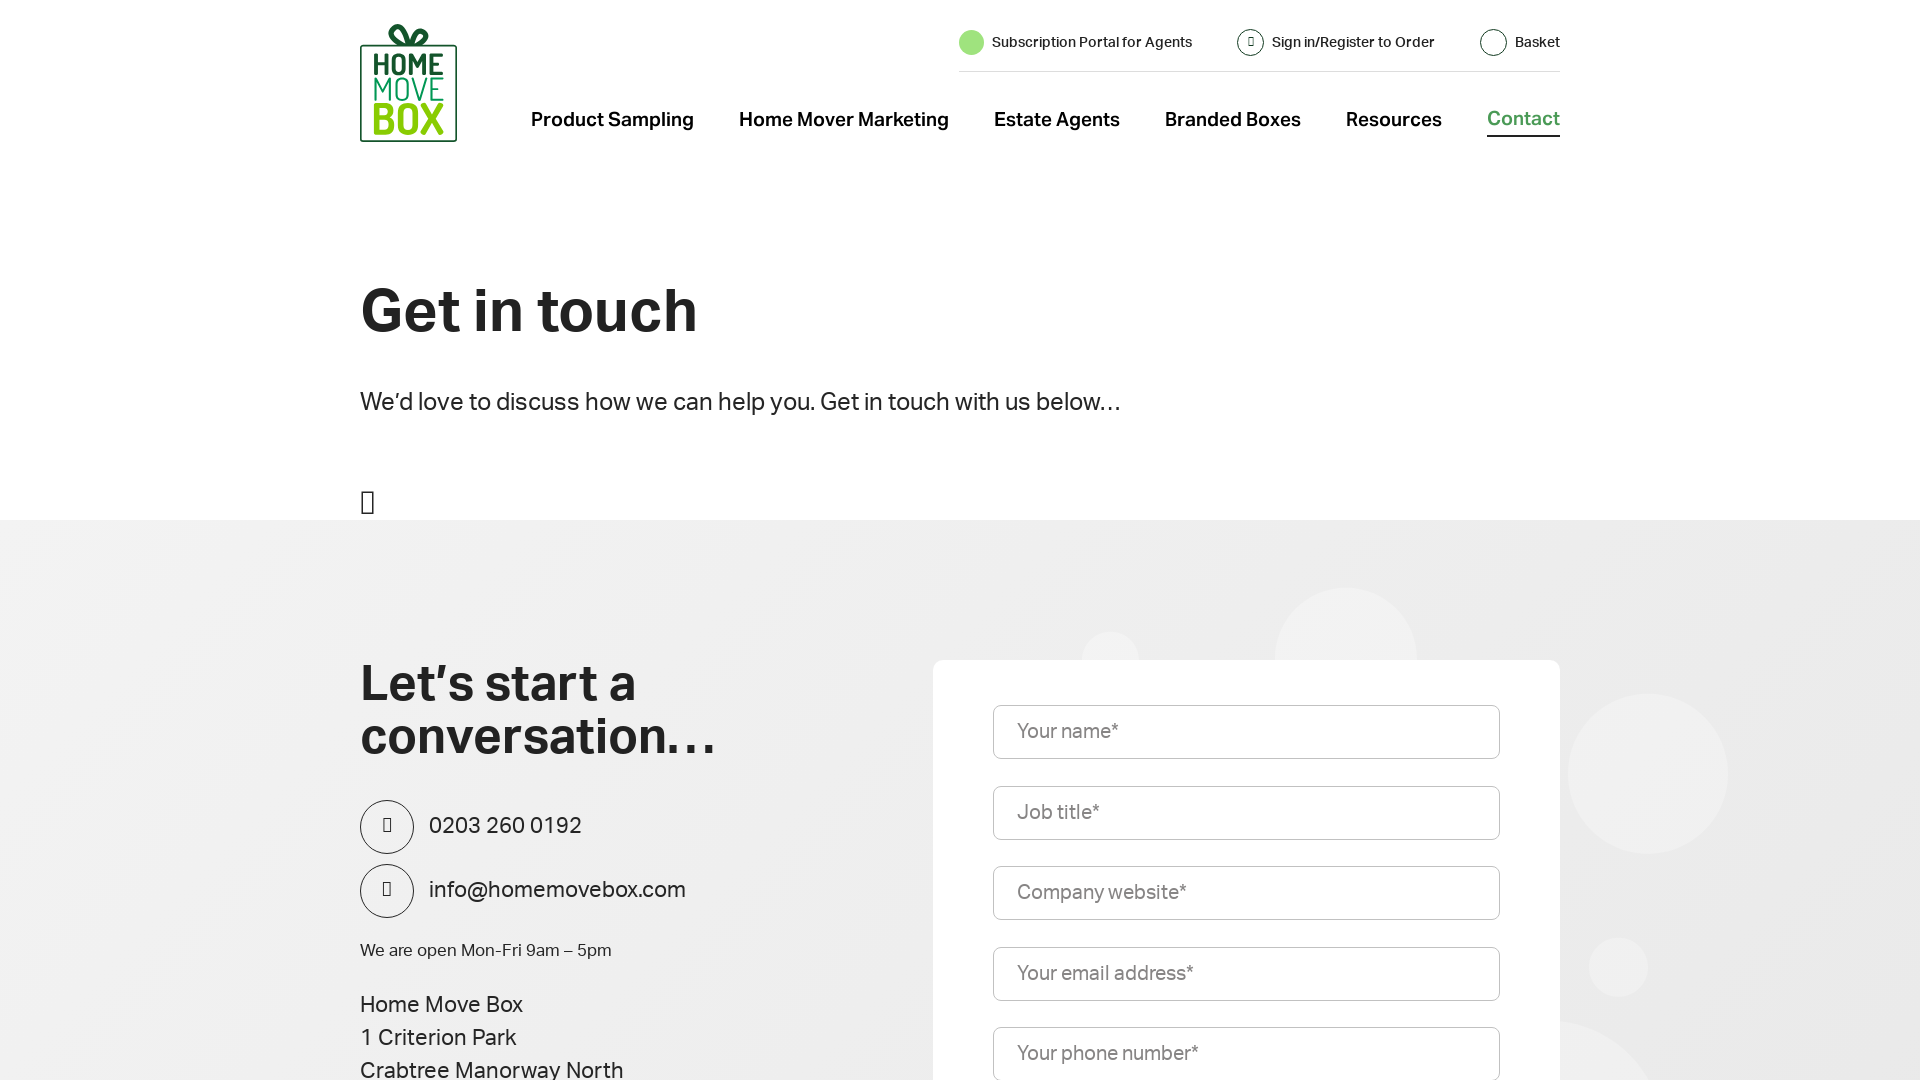

Contact form loaded
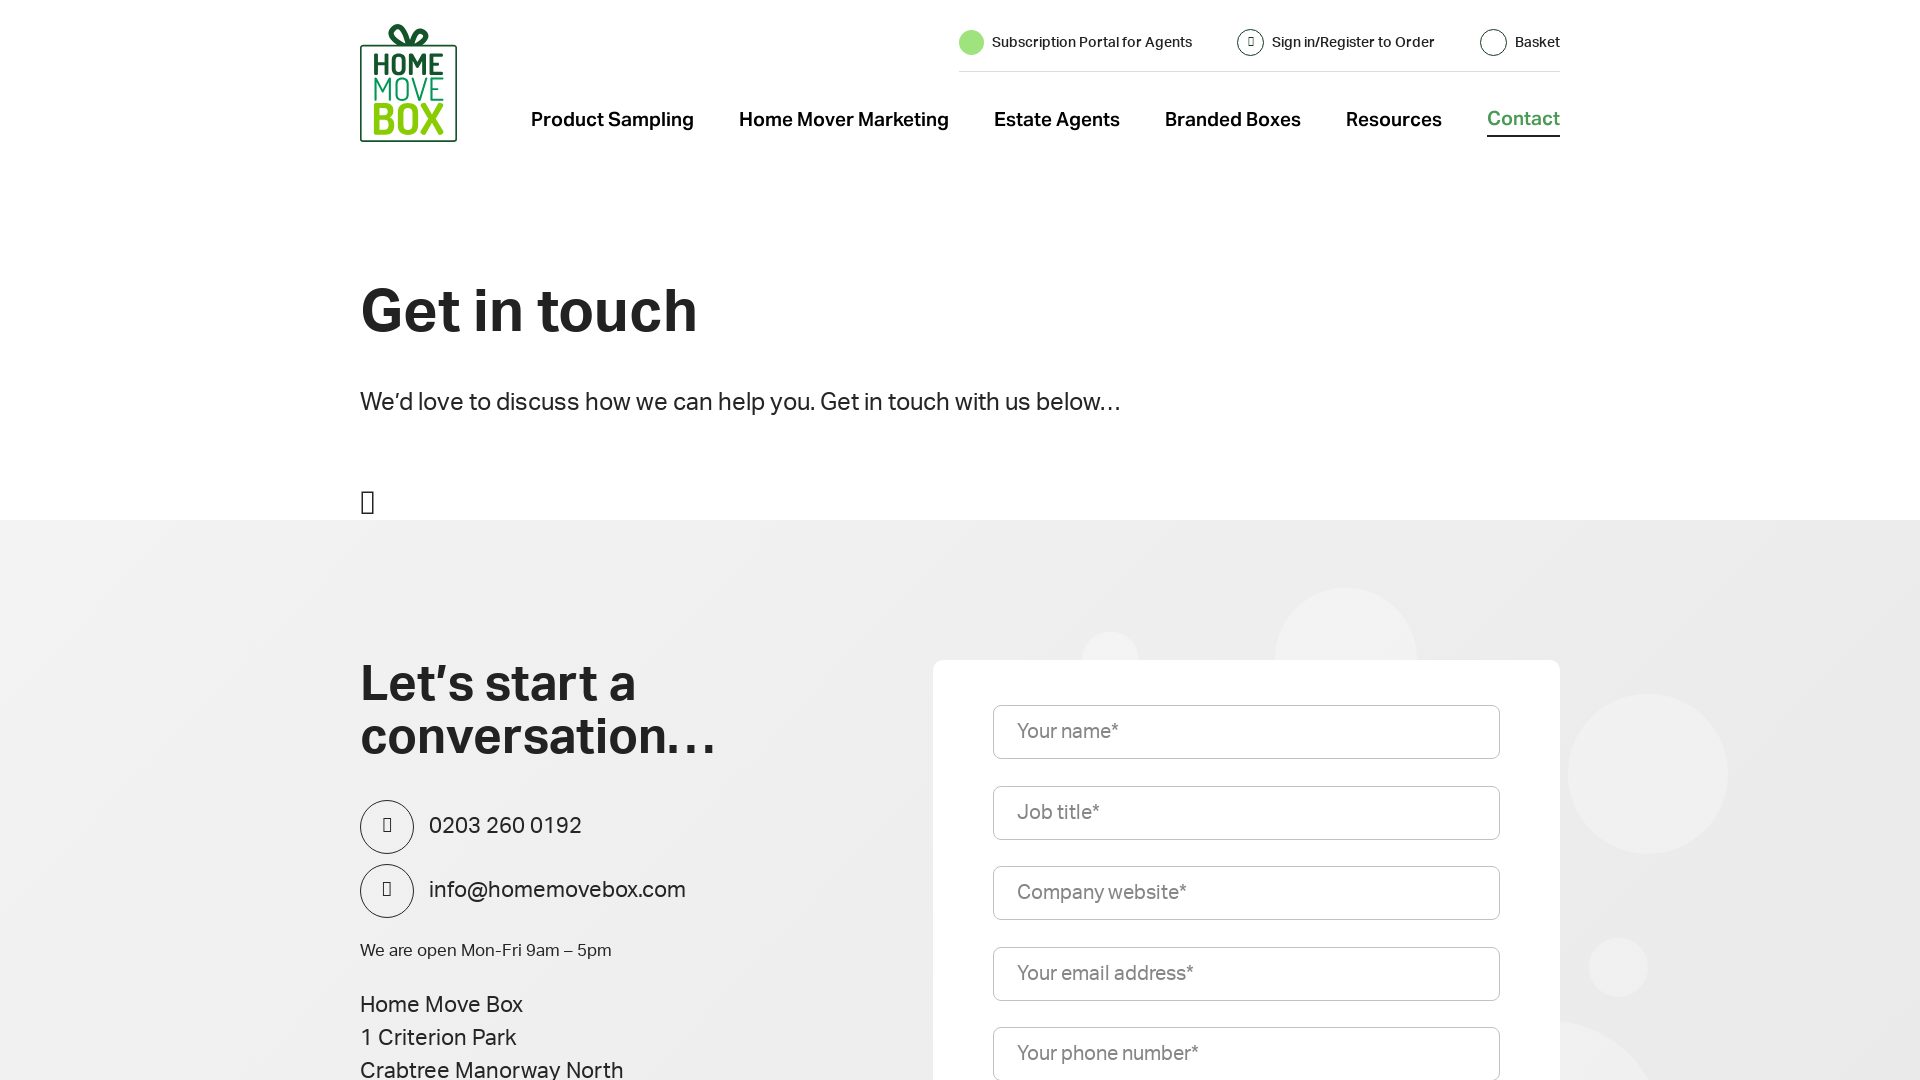

Filled name field with 'John Peterson' on input[name='your-name']
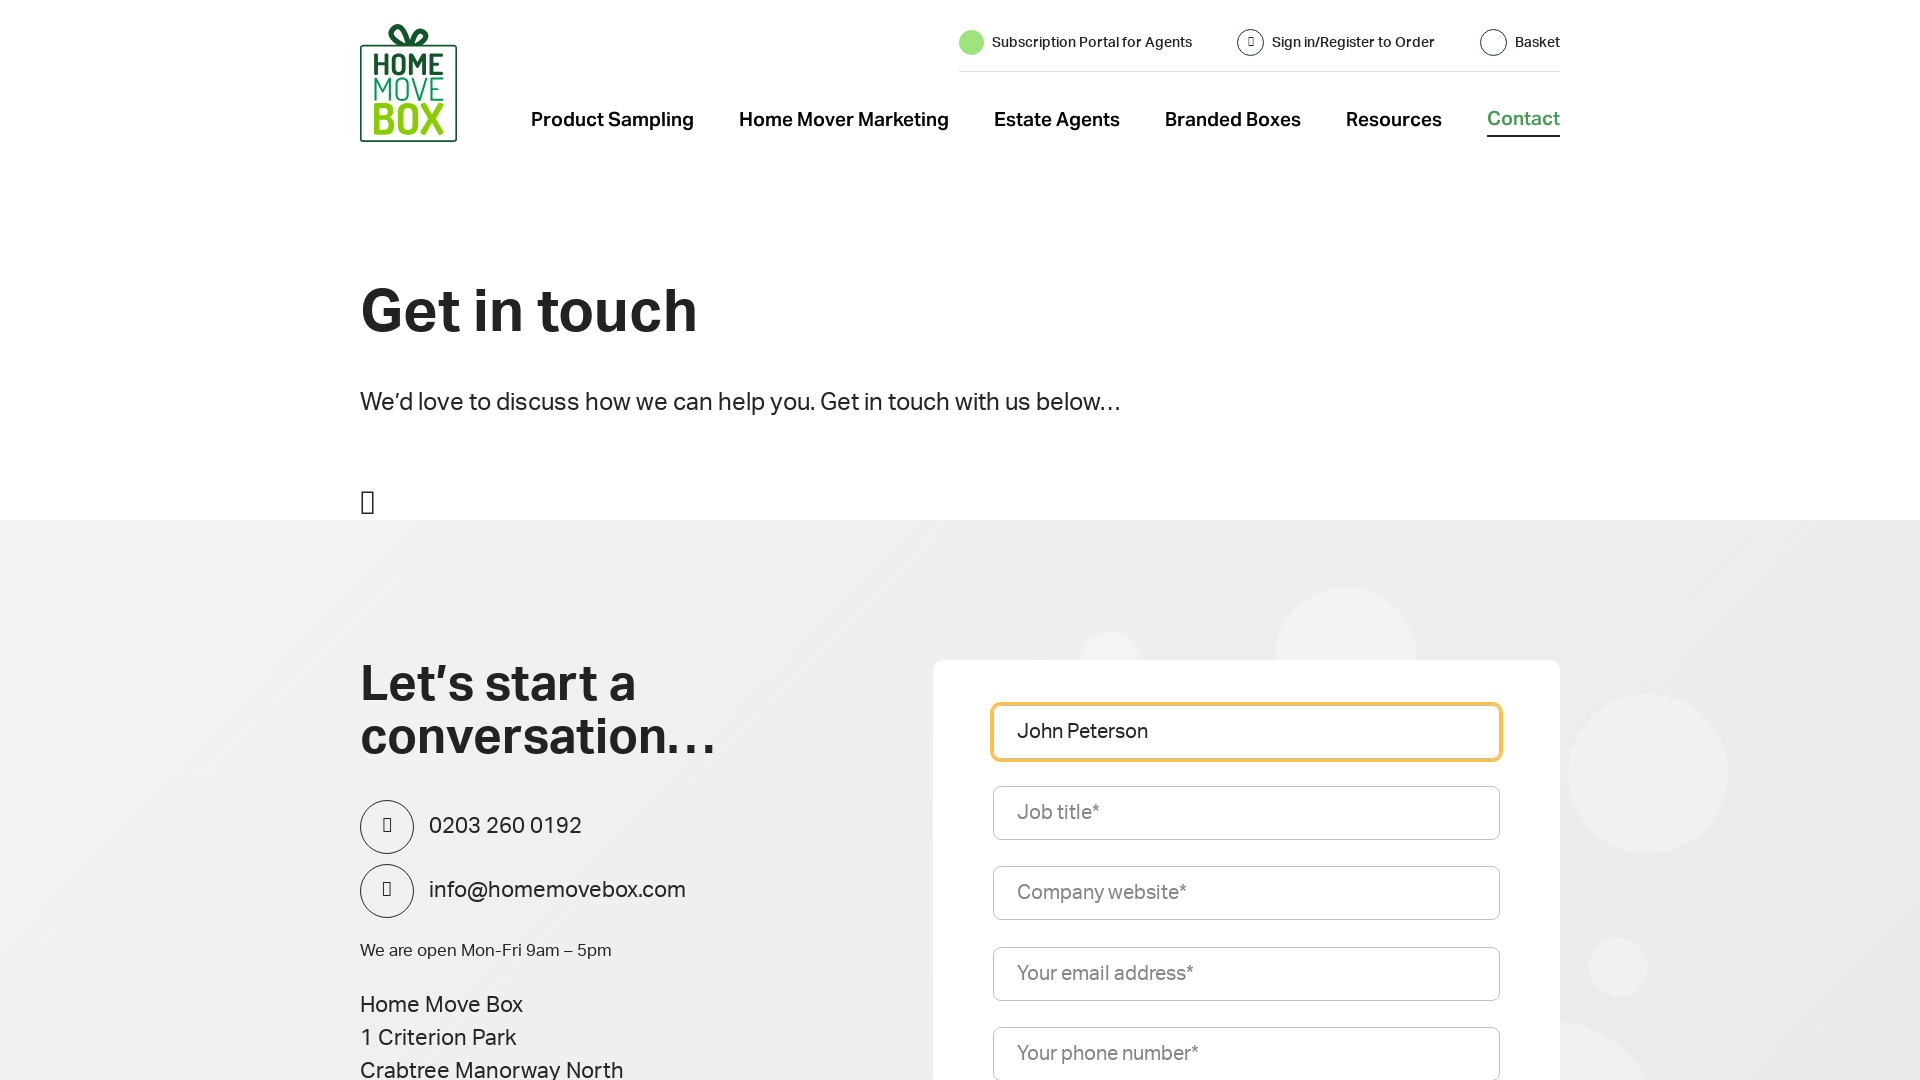

Filled company field with 'Acme Solutions' on input[name='your-company']
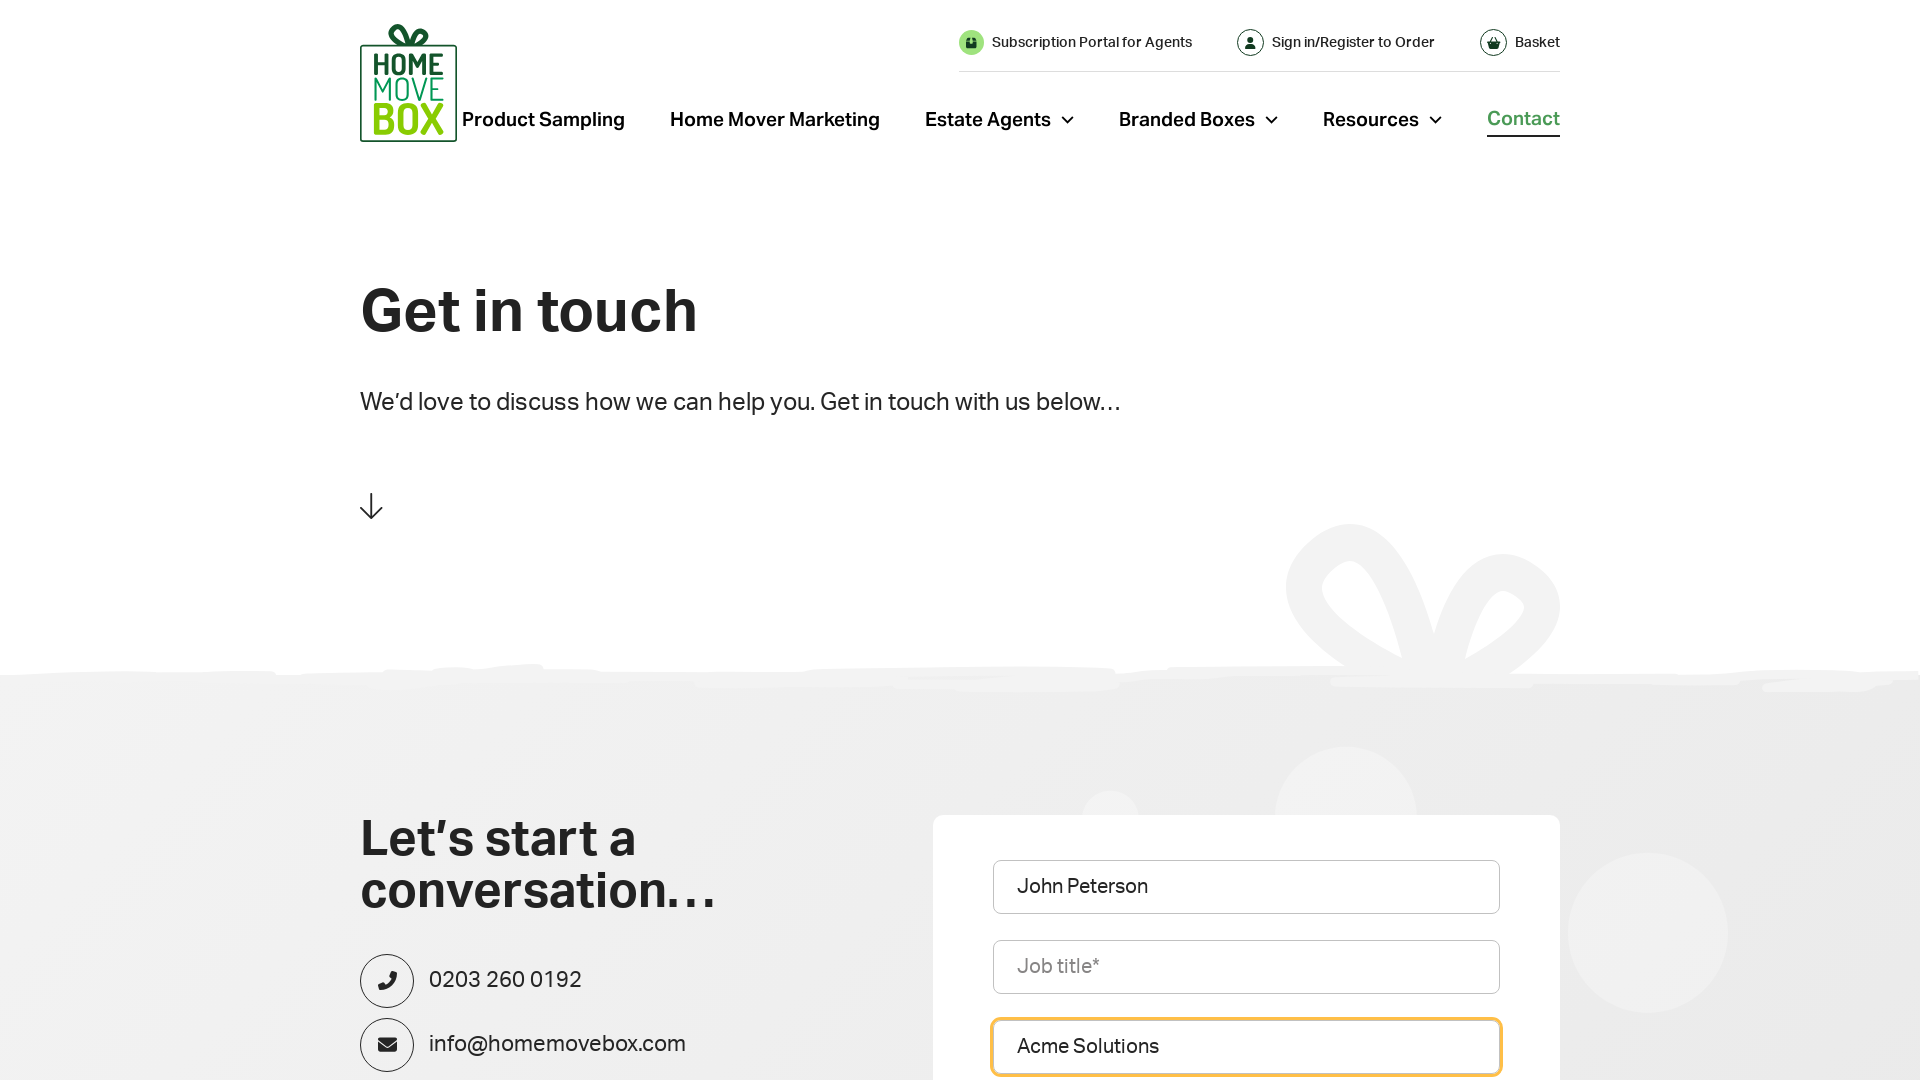

Filled email field with 'john.peterson@acmesolutions.com' on input[name='your-email']
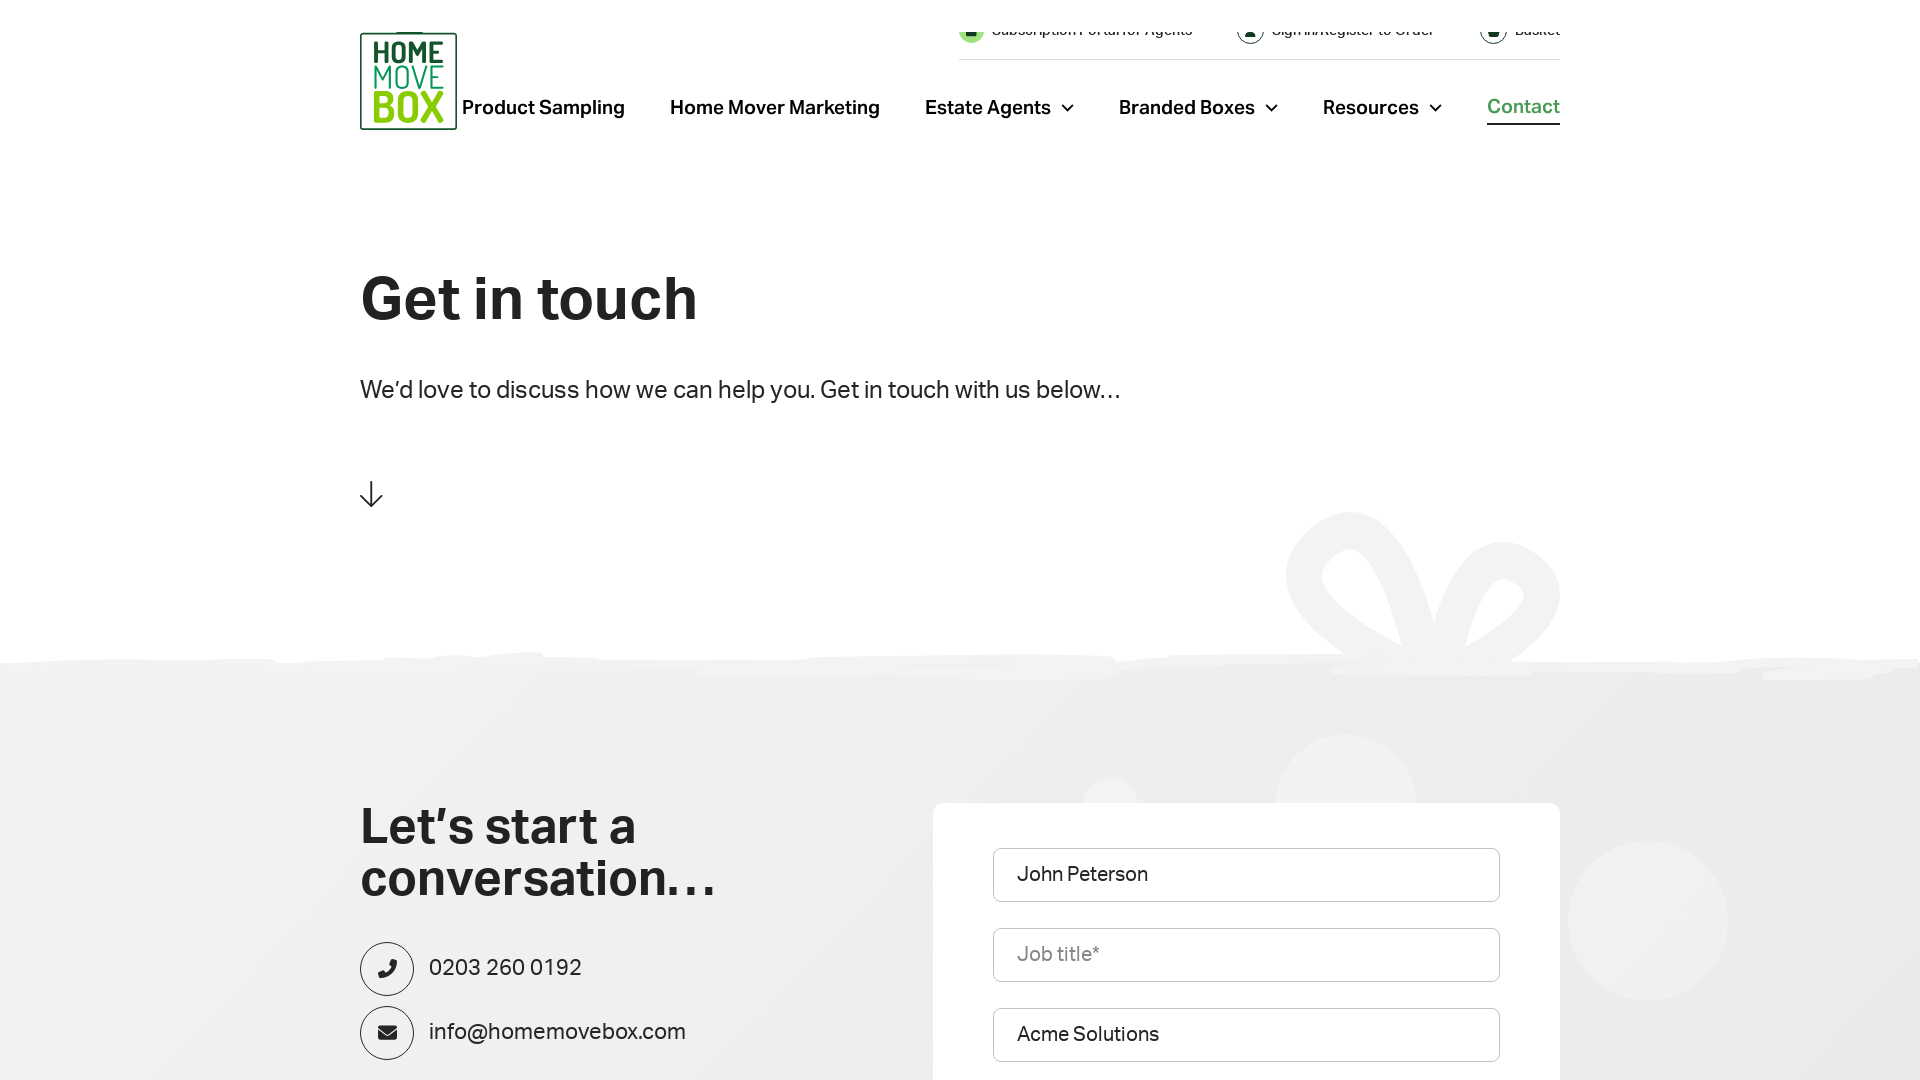

Filled phone field with '5551234567' on input[name='your-phone']
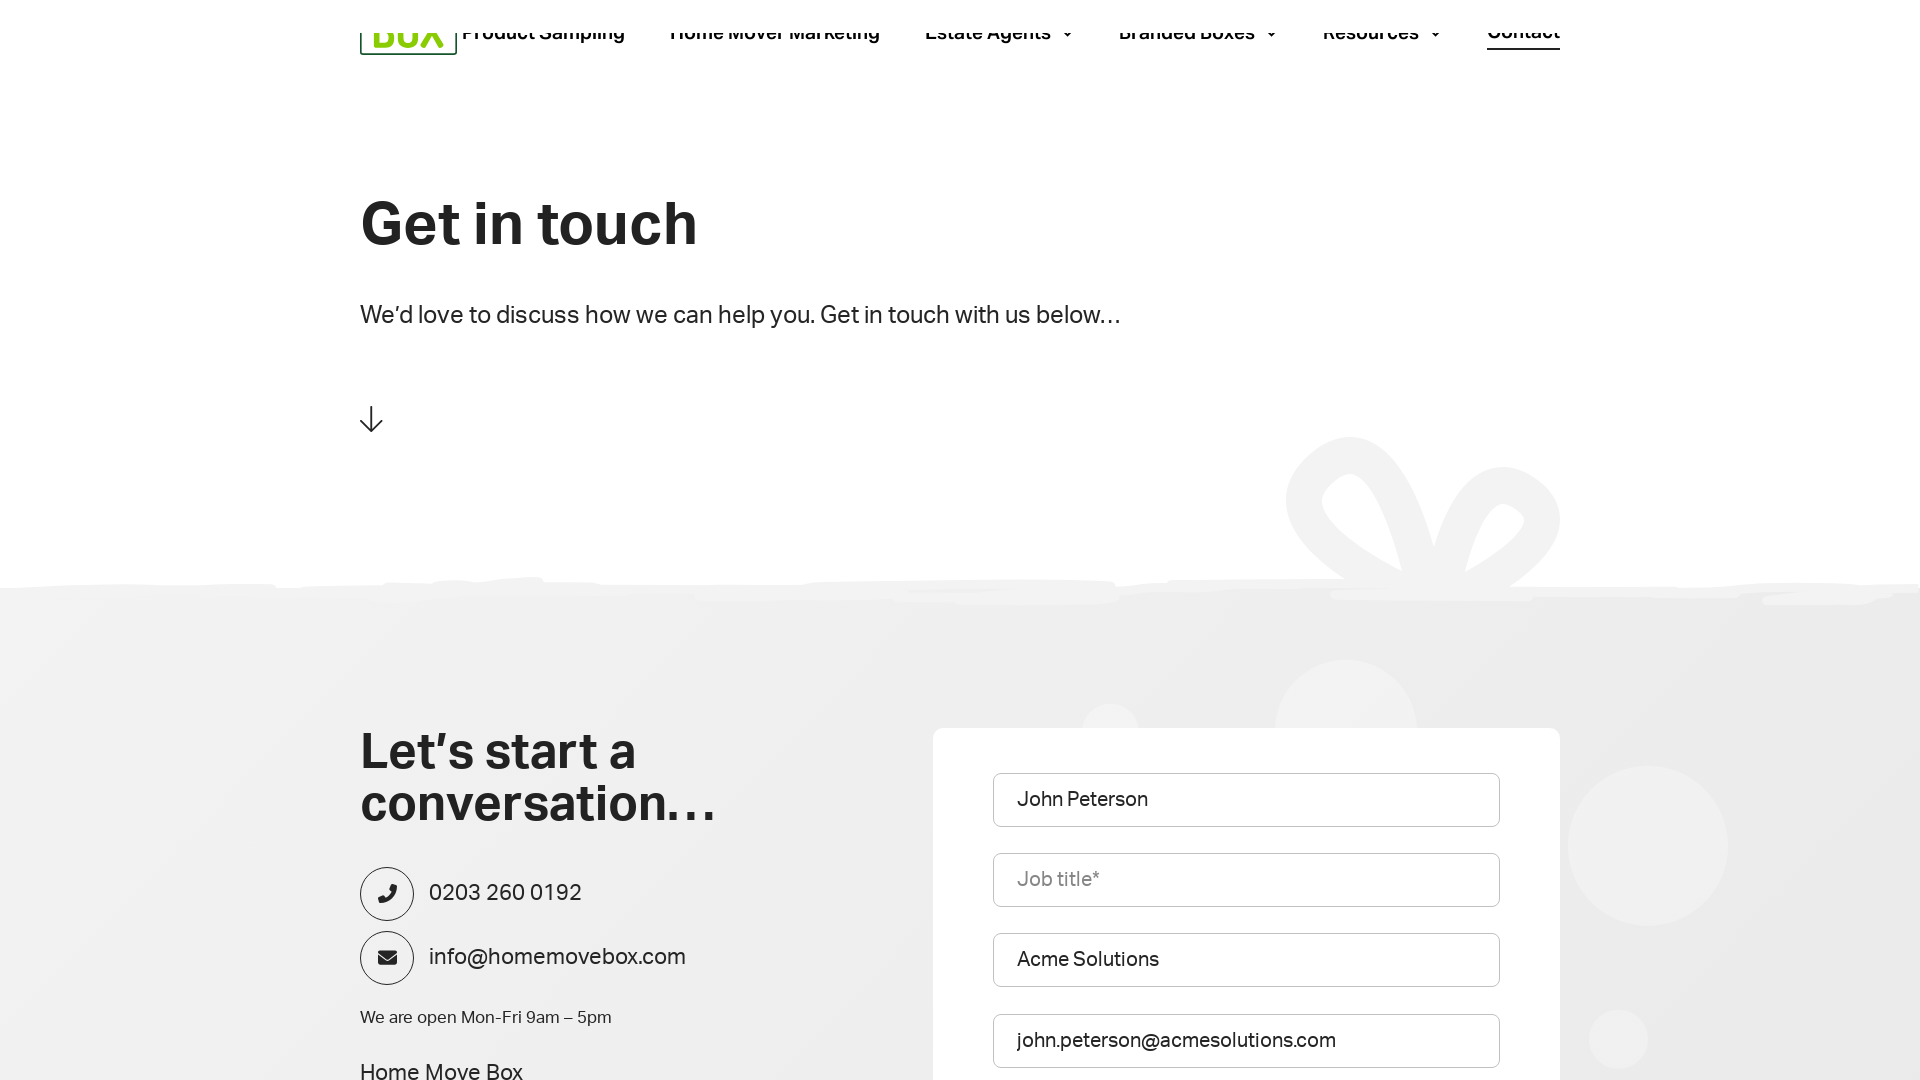

Filled message field with inquiry about moving box services on textarea[name='your-message']
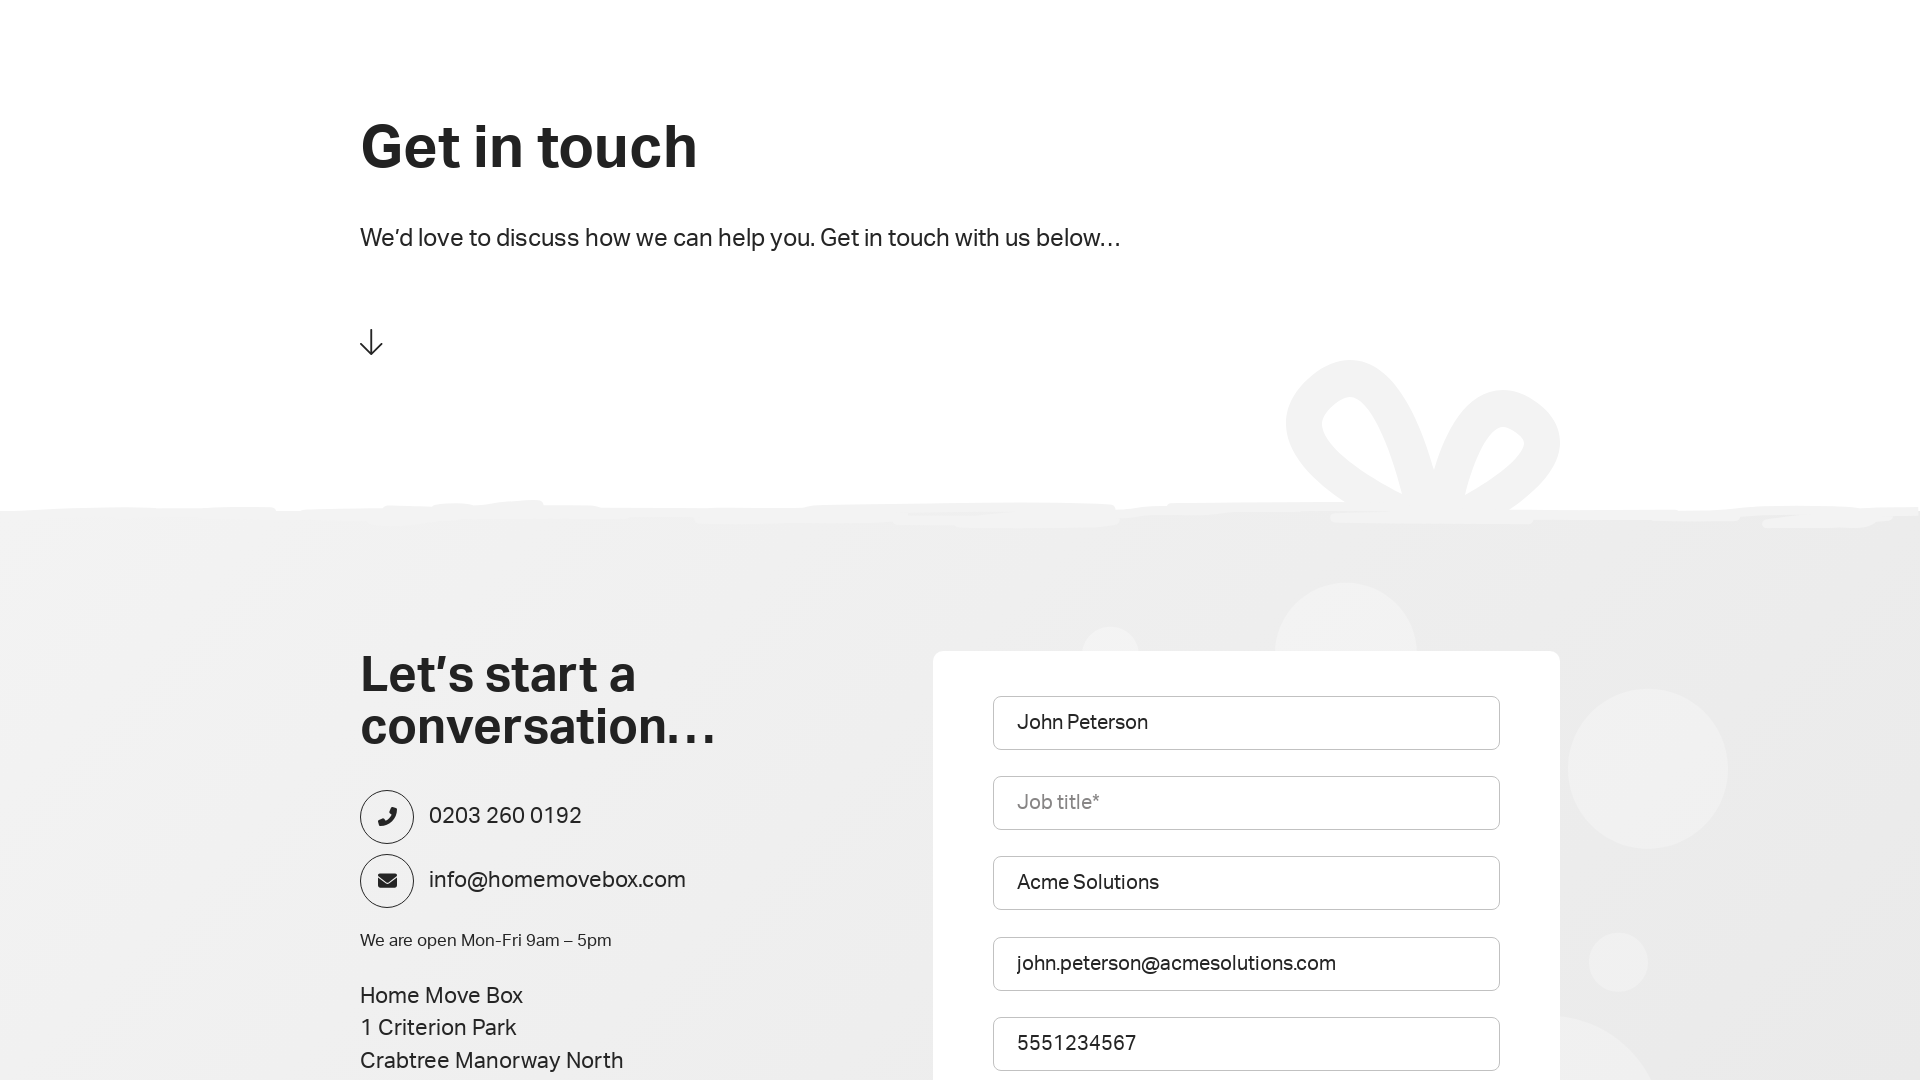

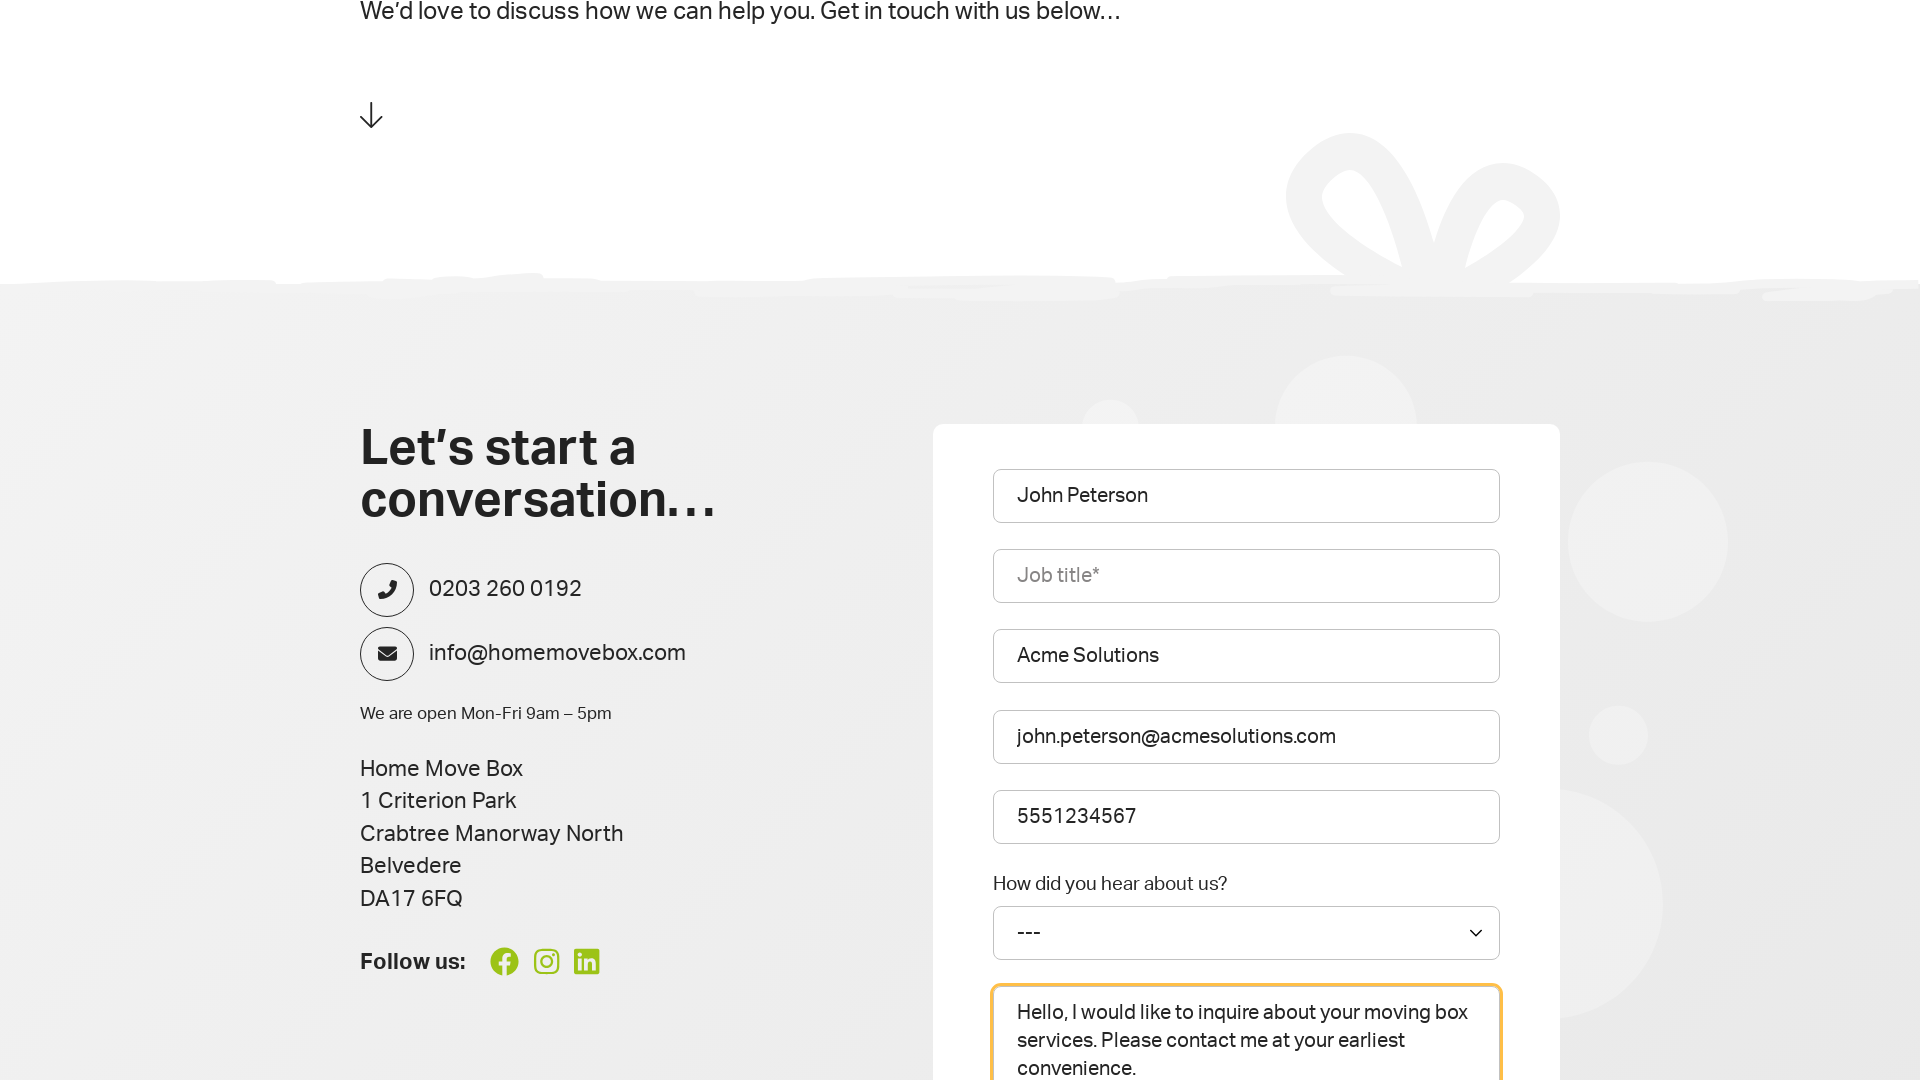